Tests adding a Samsung Galaxy S6 phone to cart and verifying it appears in the cart

Starting URL: https://www.demoblaze.com/

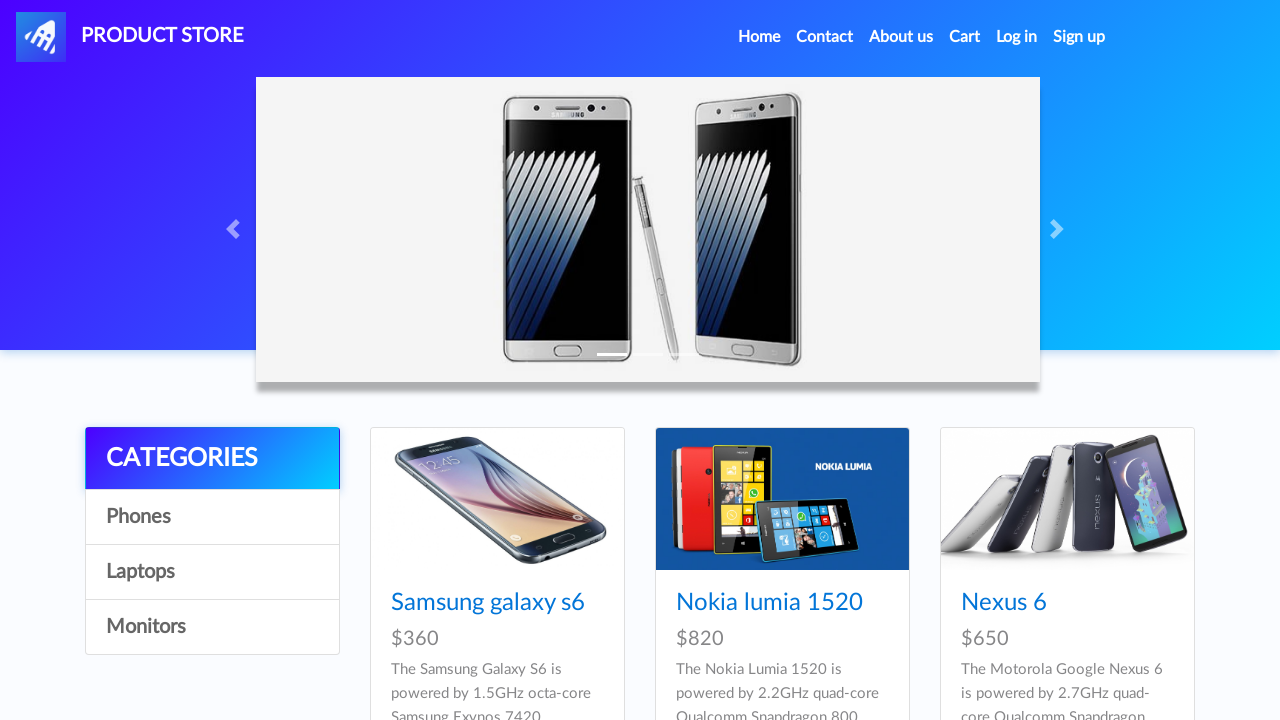

Clicked on Phones category at (212, 517) on a:text('Phones')
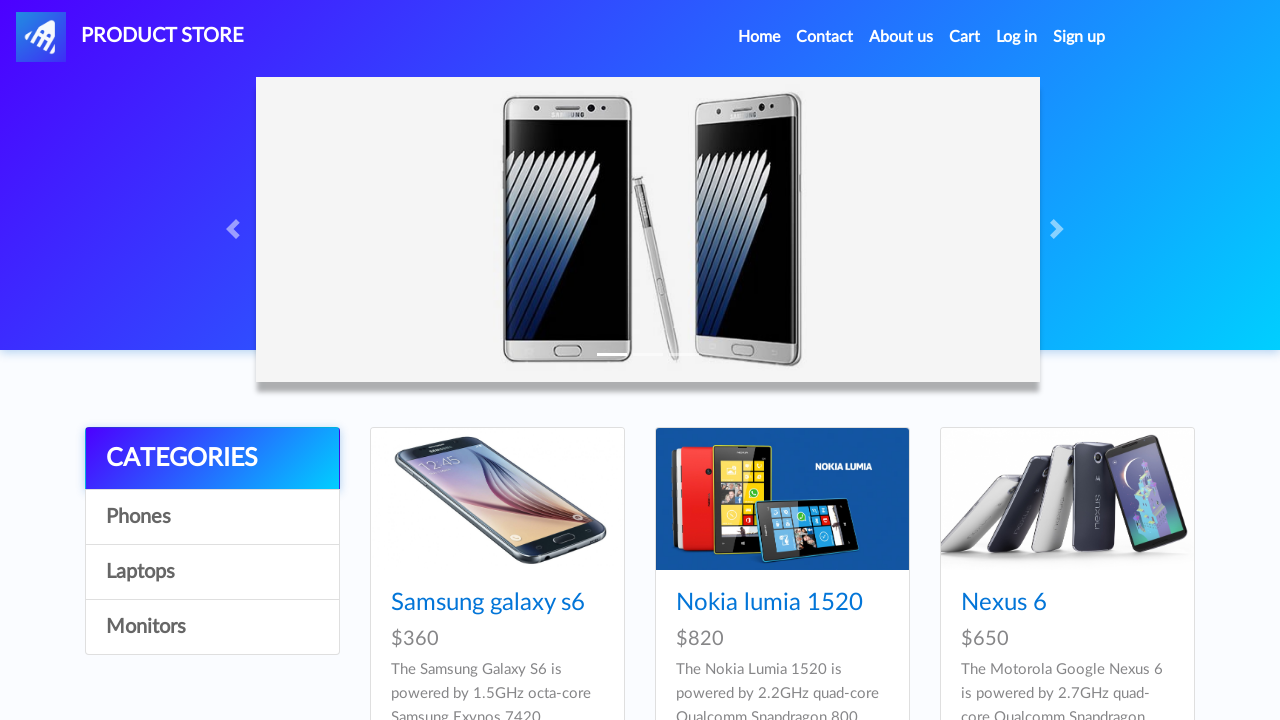

Products loaded in Phones category
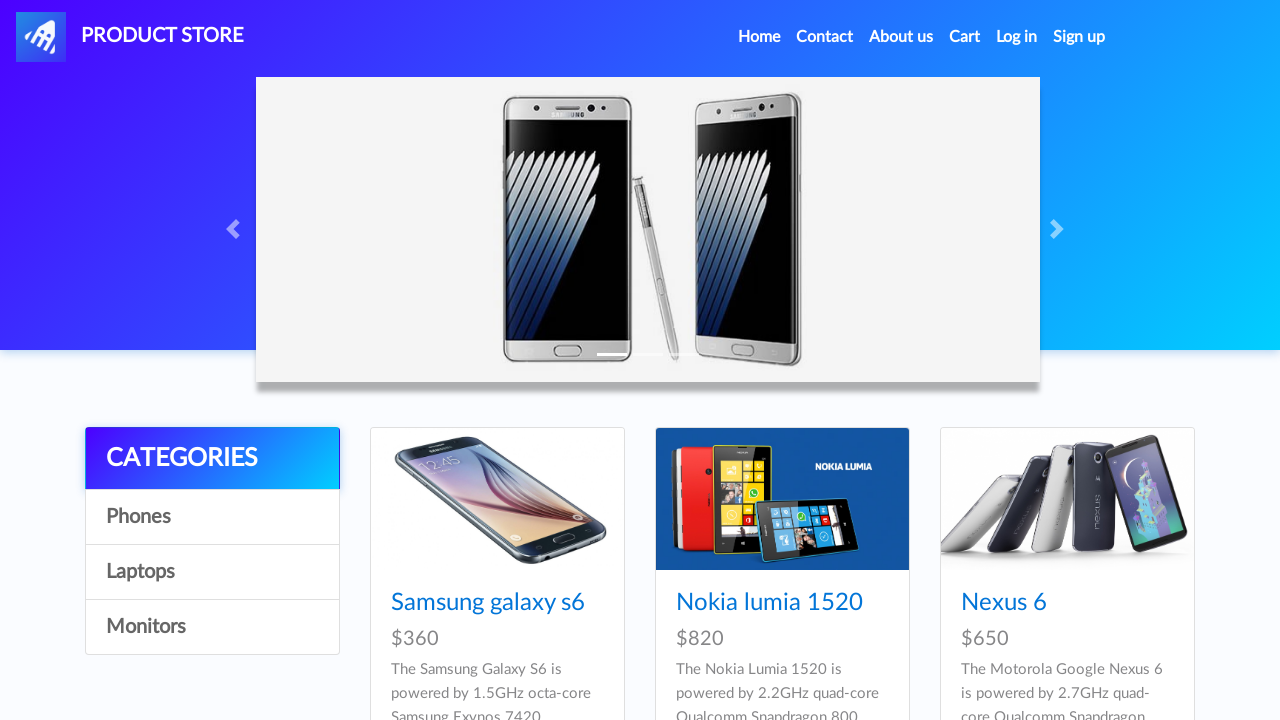

Clicked on Samsung Galaxy S6 phone at (488, 603) on a:text('Samsung galaxy s6')
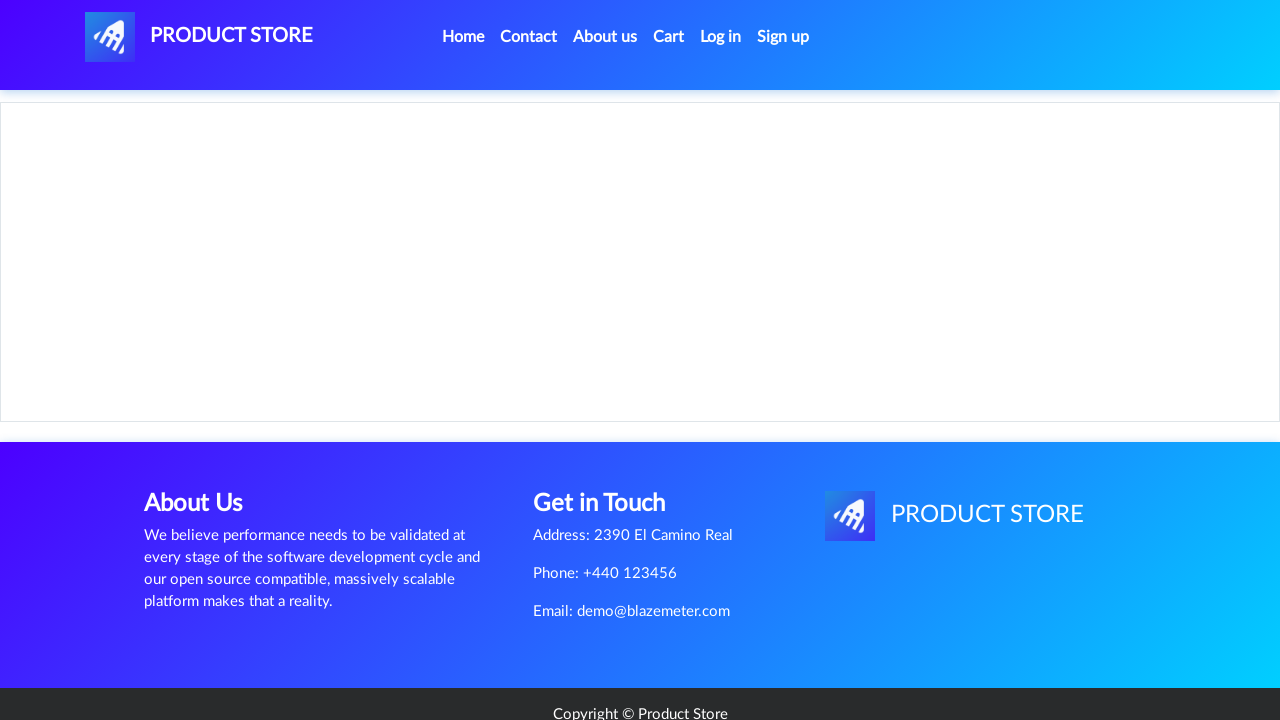

Product page loaded with Add to cart button
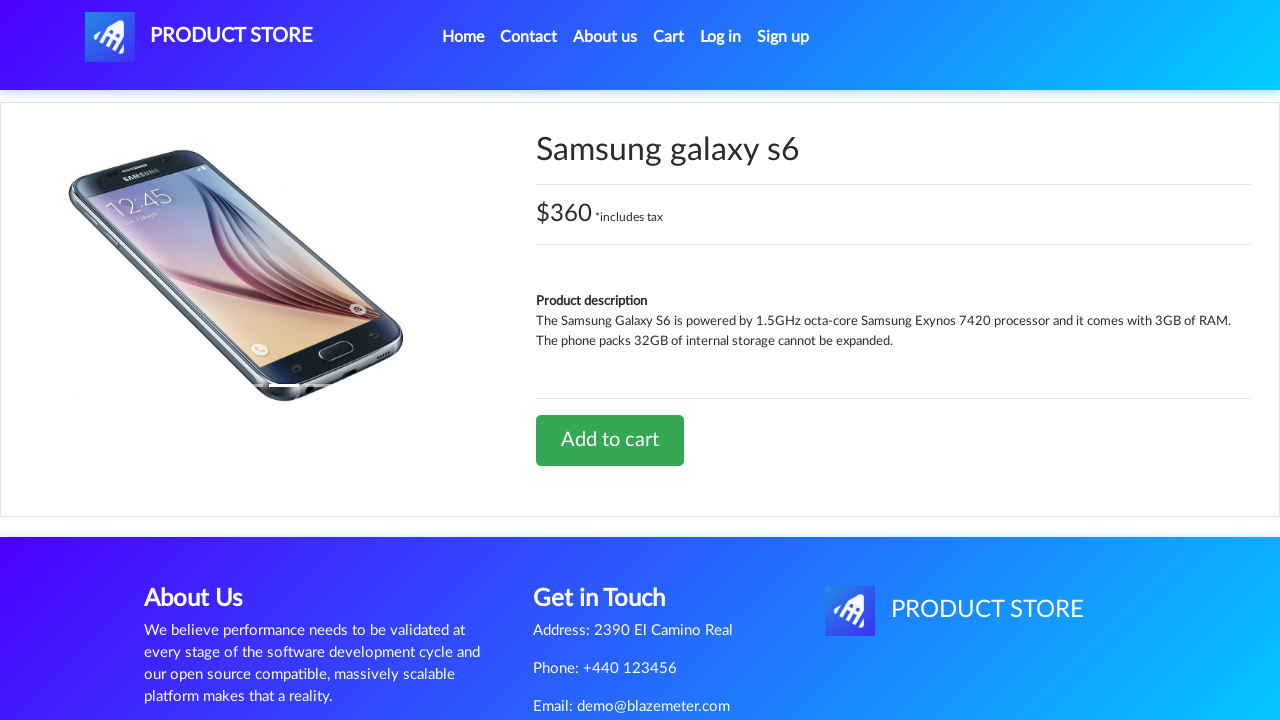

Clicked Add to cart button at (610, 440) on a:text('Add to cart')
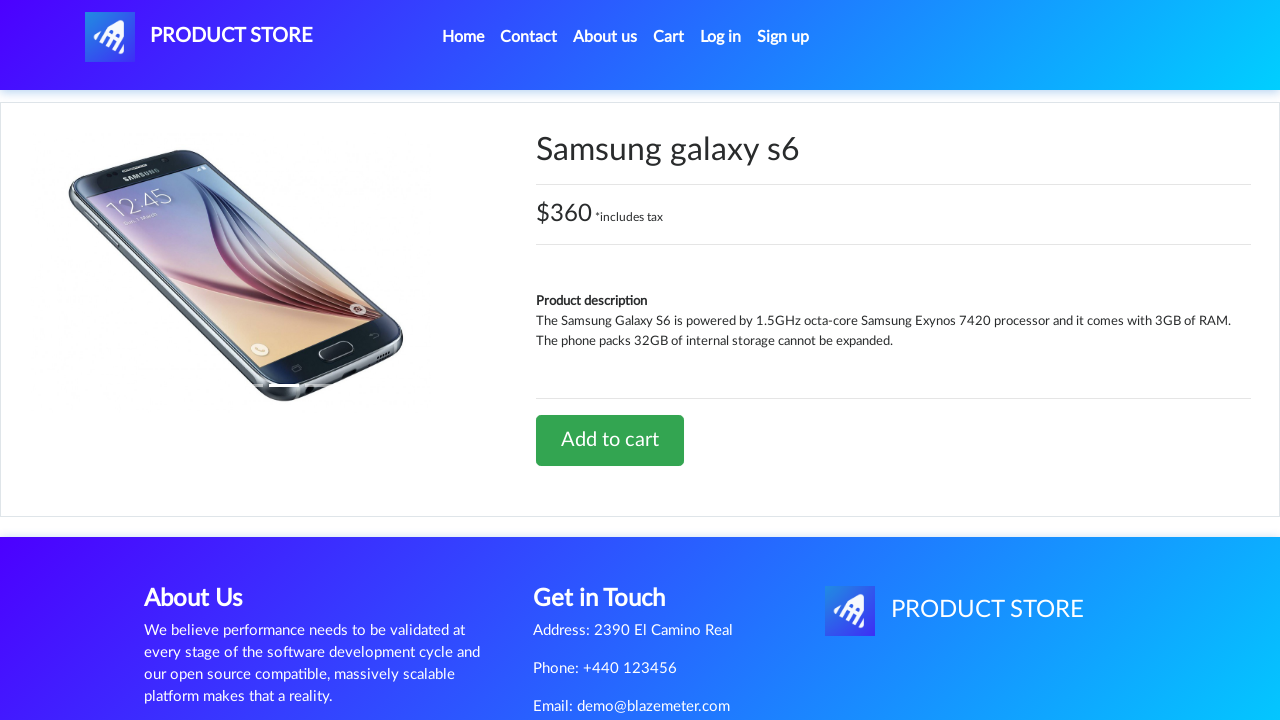

Set up dialog handler to accept alerts
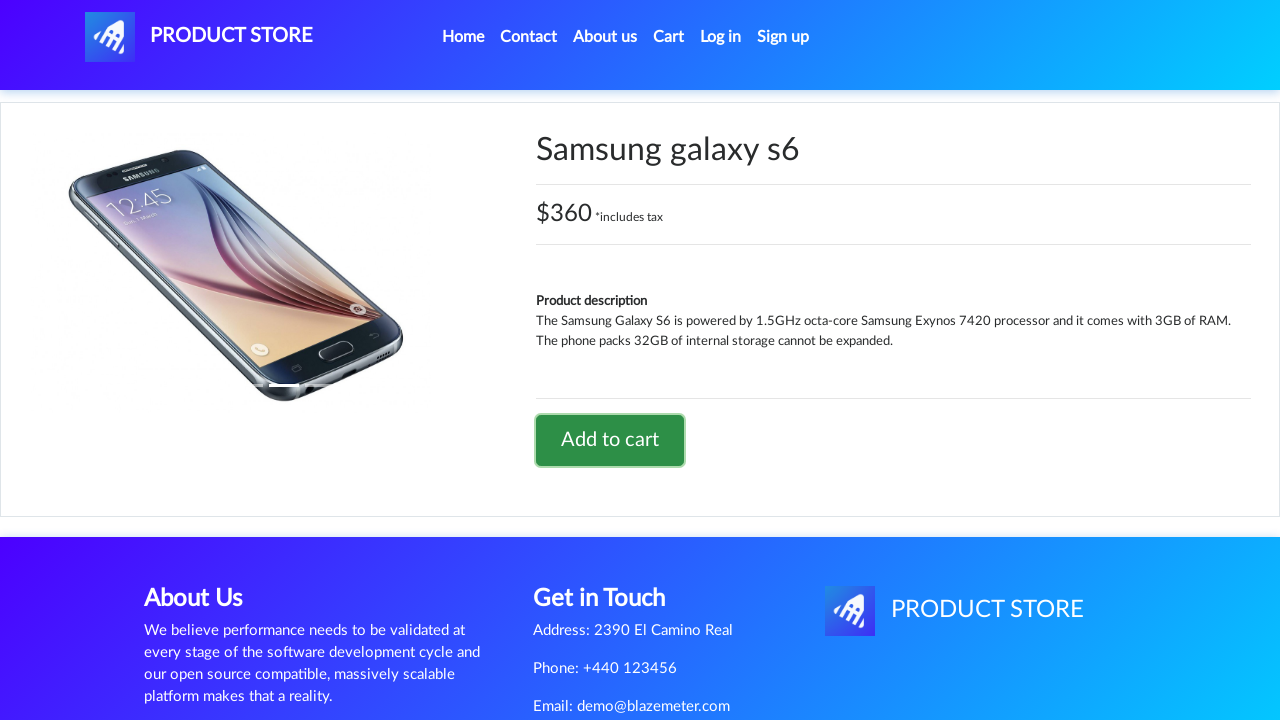

Waited for alert to be processed
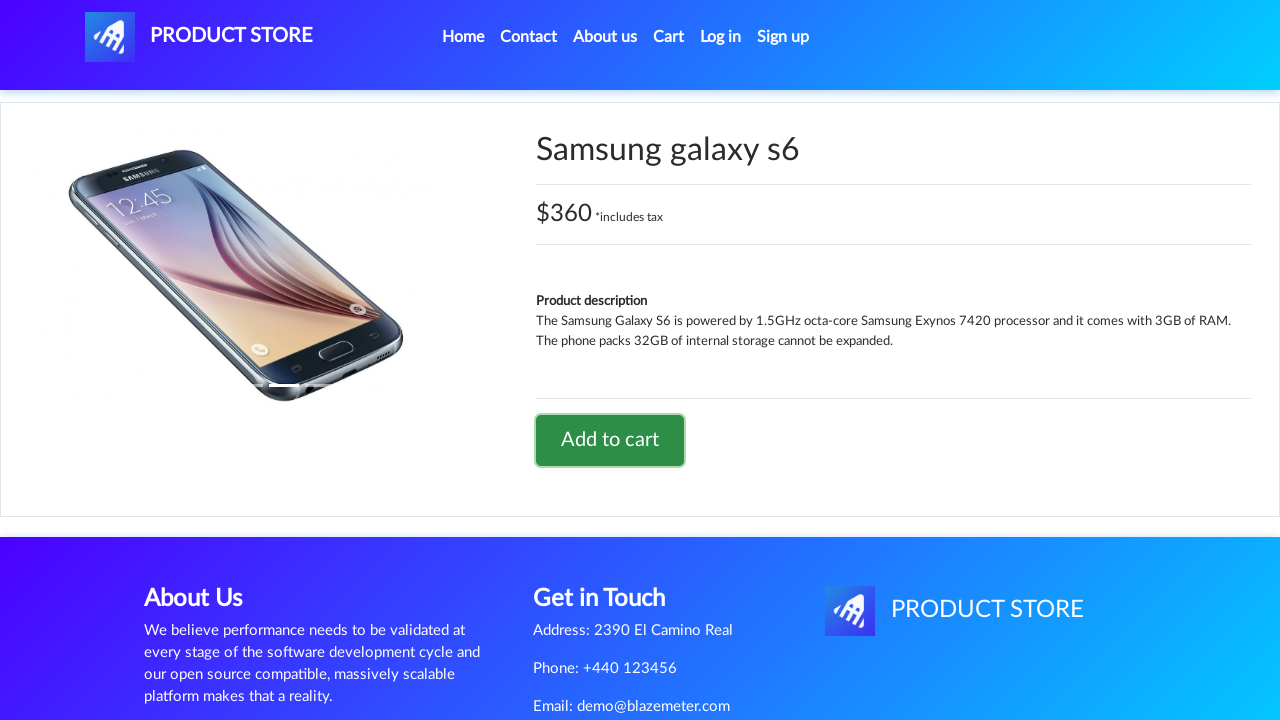

Clicked on Cart link at (669, 37) on a:text('Cart')
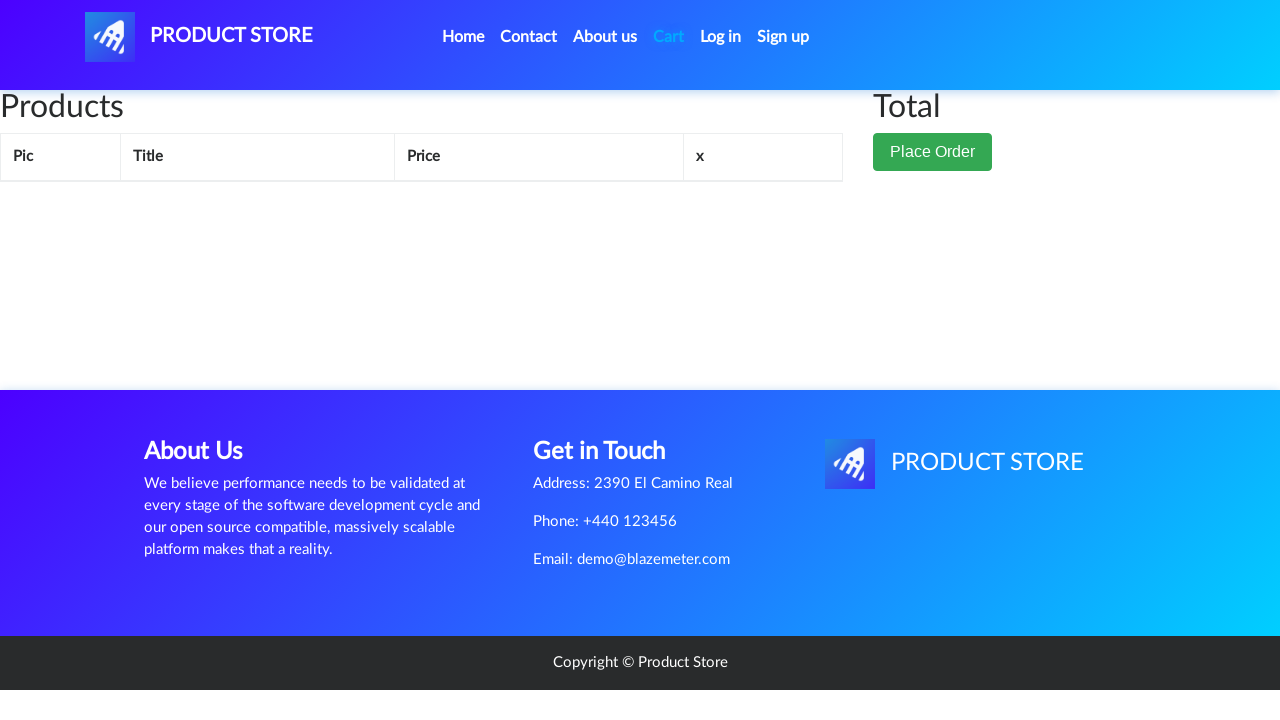

Cart page loaded and Samsung Galaxy S6 appears in cart
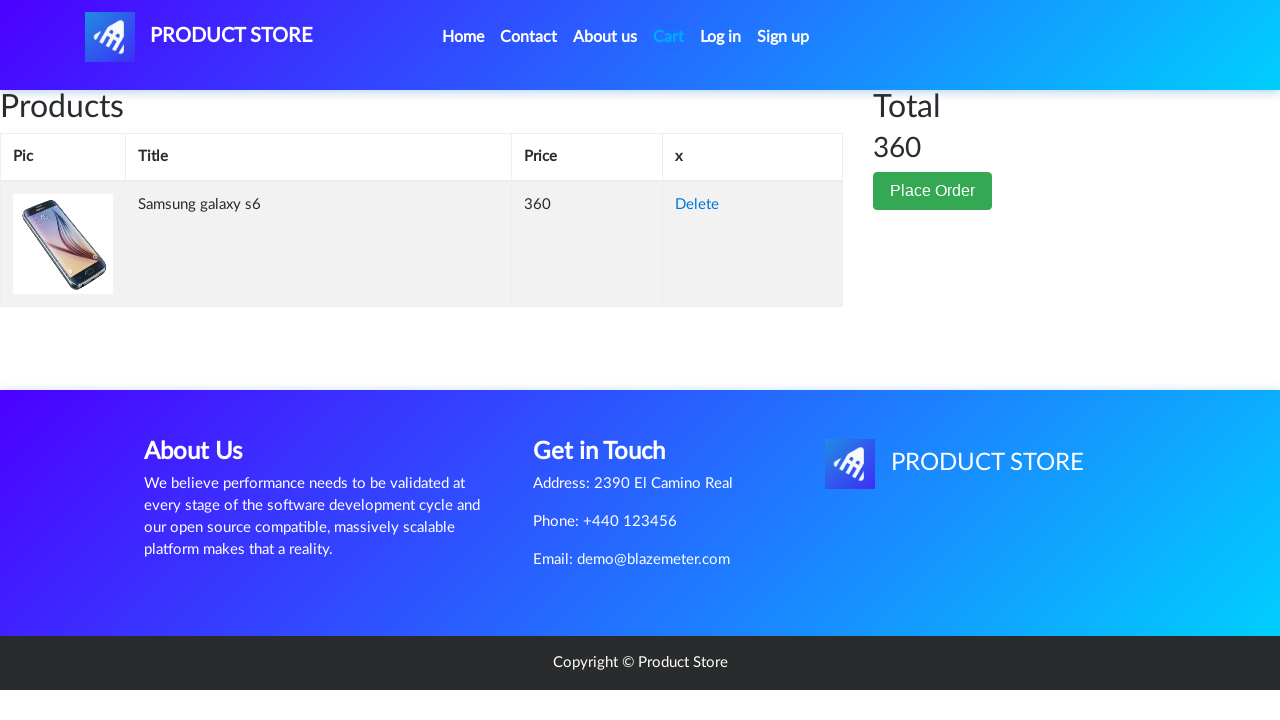

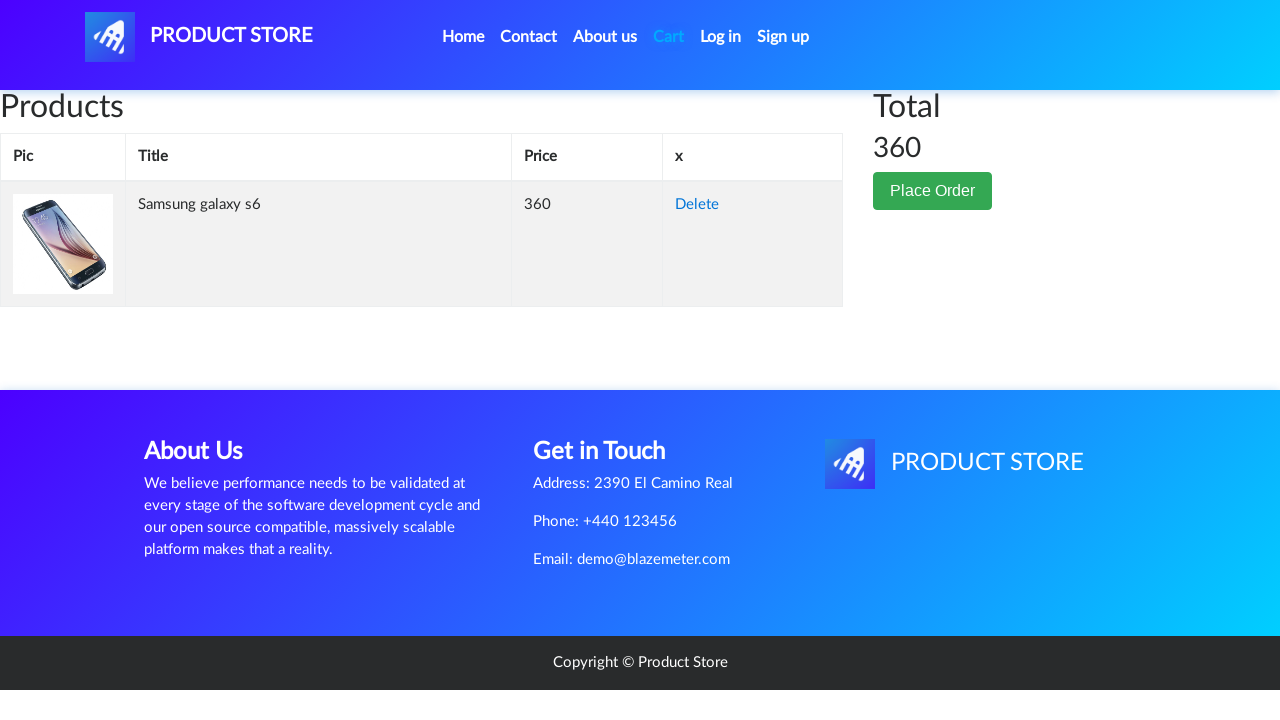